Tests dynamic loading functionality by clicking start button and verifying that "Hello World!" text becomes visible

Starting URL: https://the-internet.herokuapp.com/dynamic_loading/1

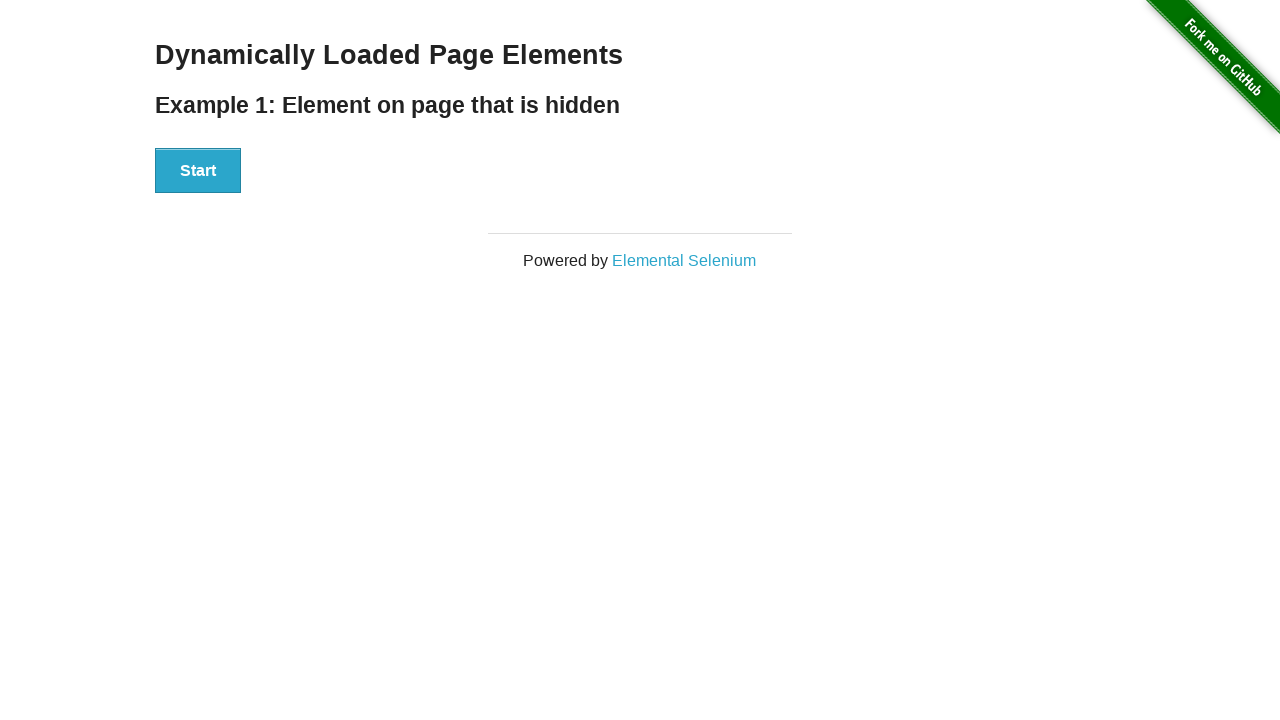

Clicked Start button to trigger dynamic loading at (198, 171) on xpath=//button[text()='Start']
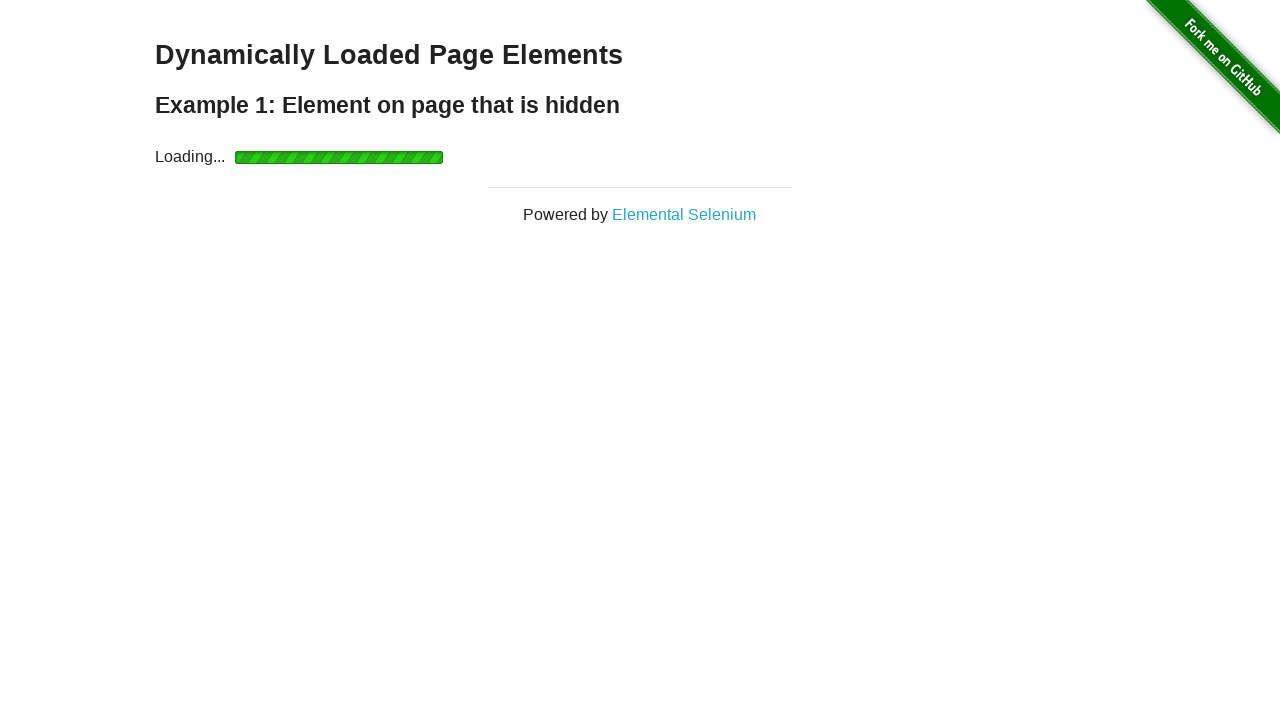

Waited for 'Hello World!' text to become visible
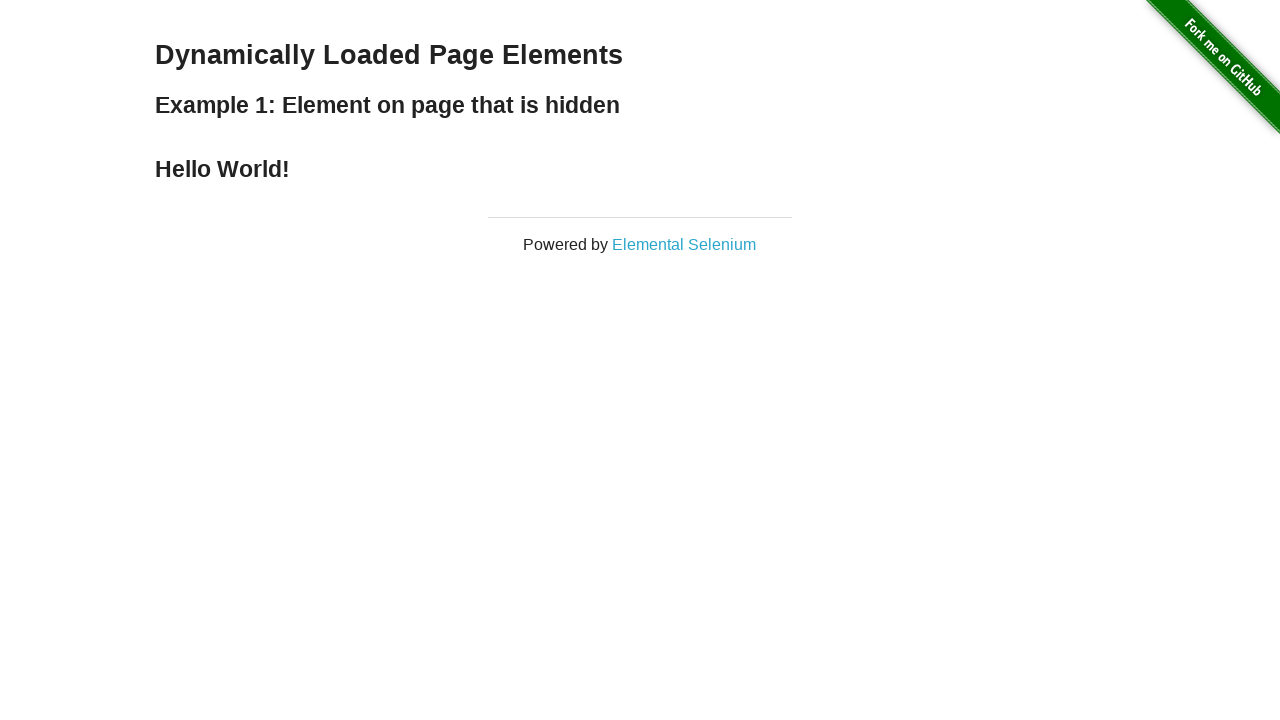

Located 'Hello World!' element
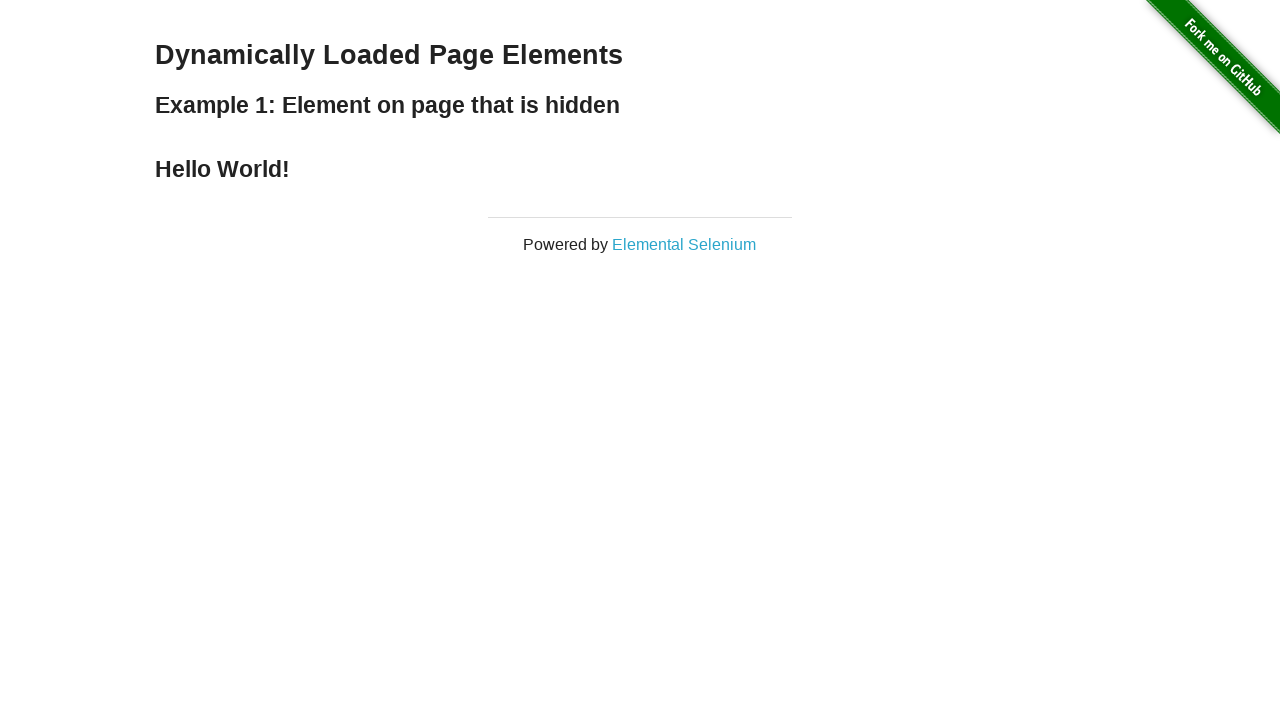

Verified 'Hello World!' element is visible
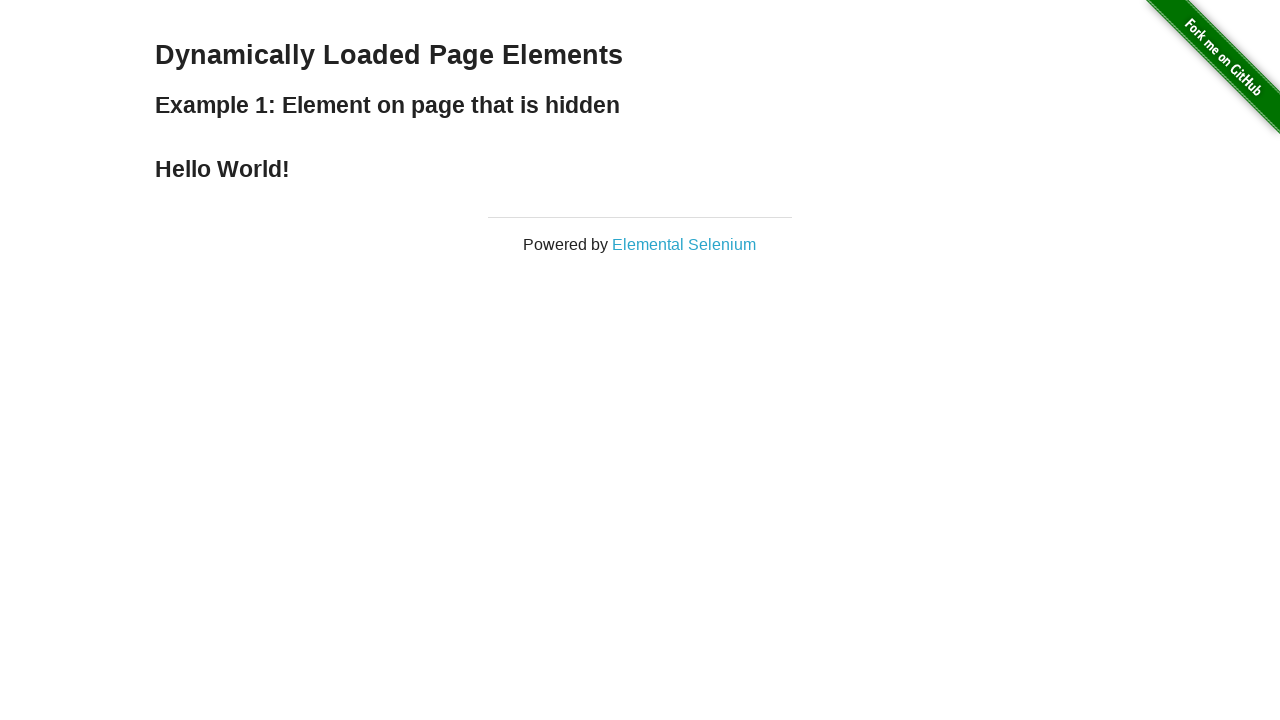

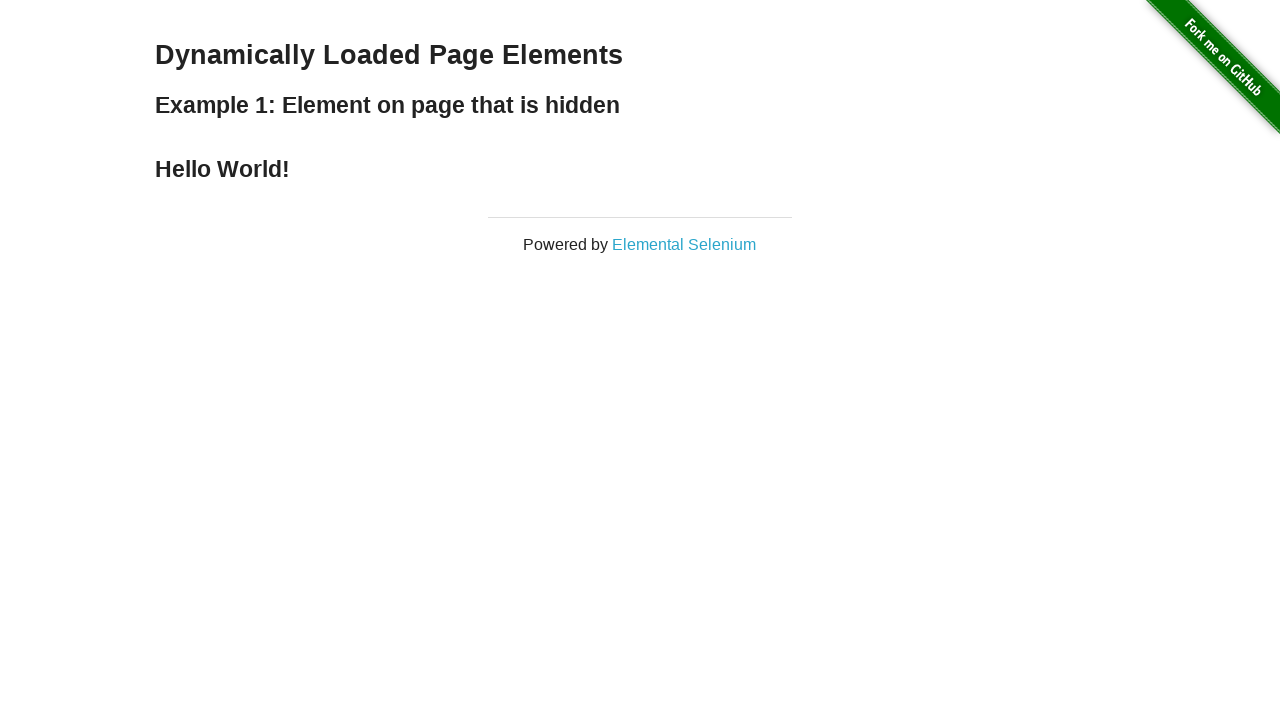